Tests drag and drop functionality on jQuery UI demo page by dragging an element into a drop zone and verifying the visual and text changes

Starting URL: https://jqueryui.com/droppable/

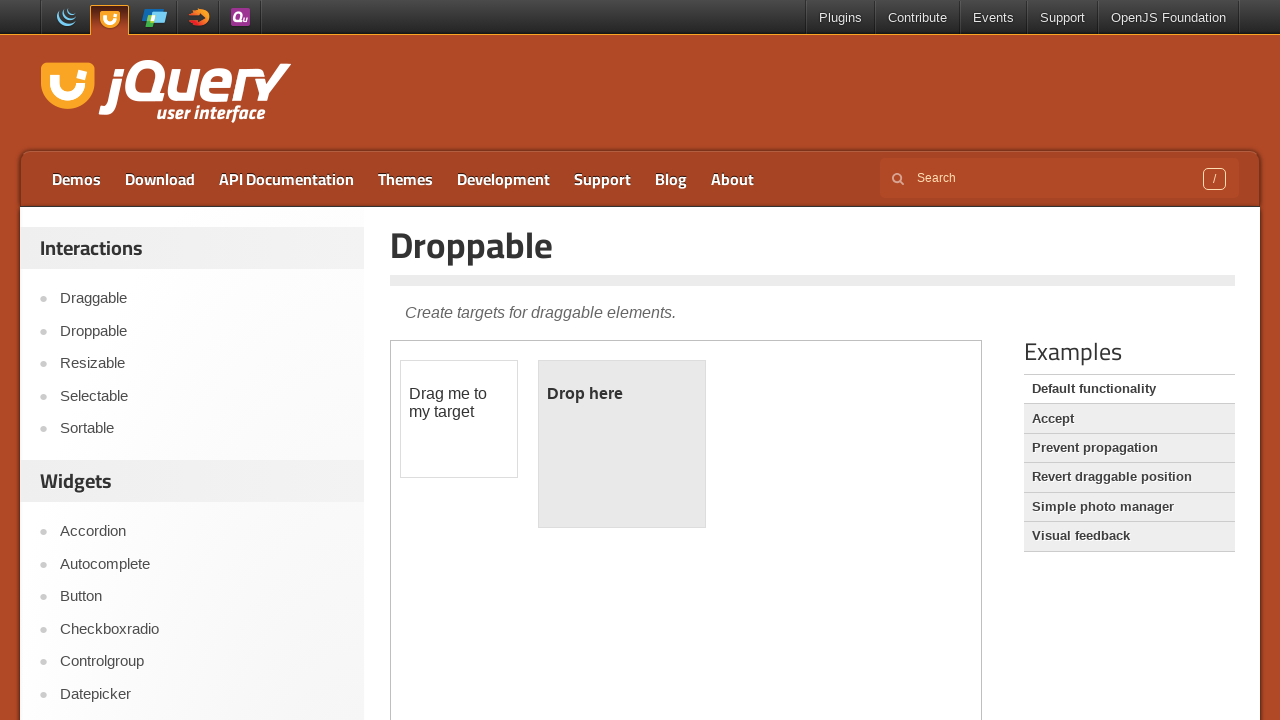

Located demo iframe
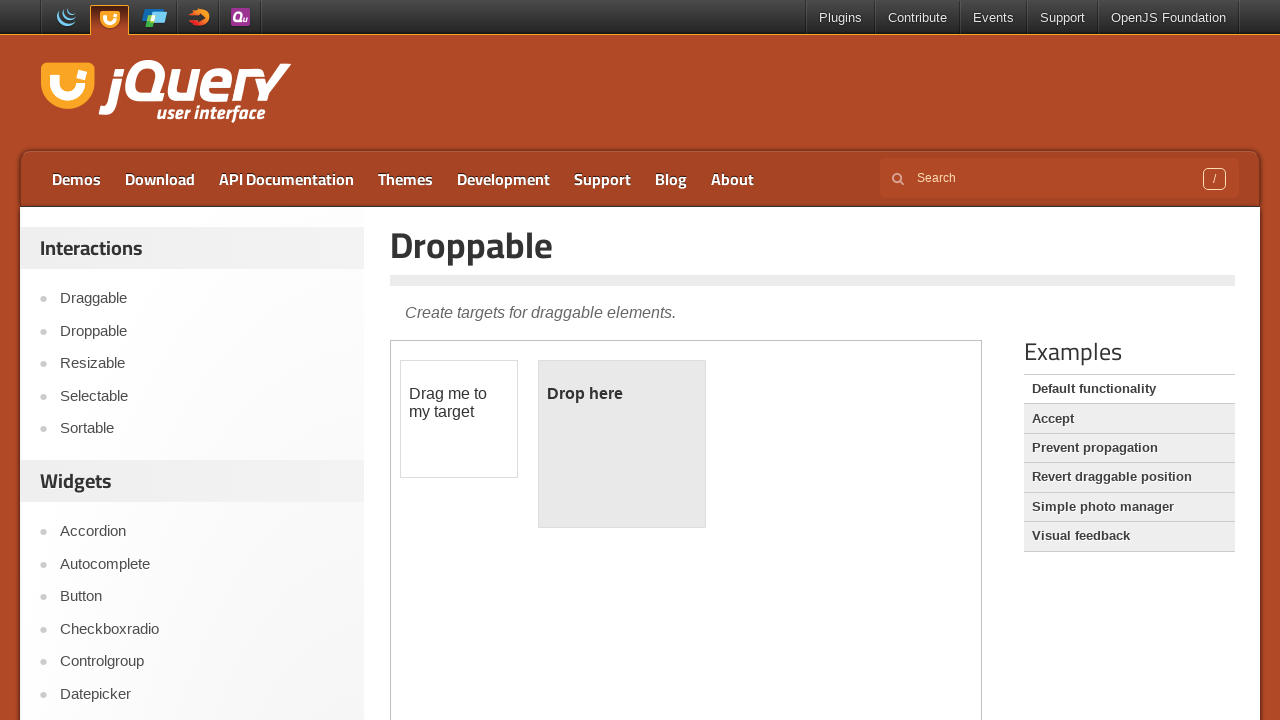

Located draggable element
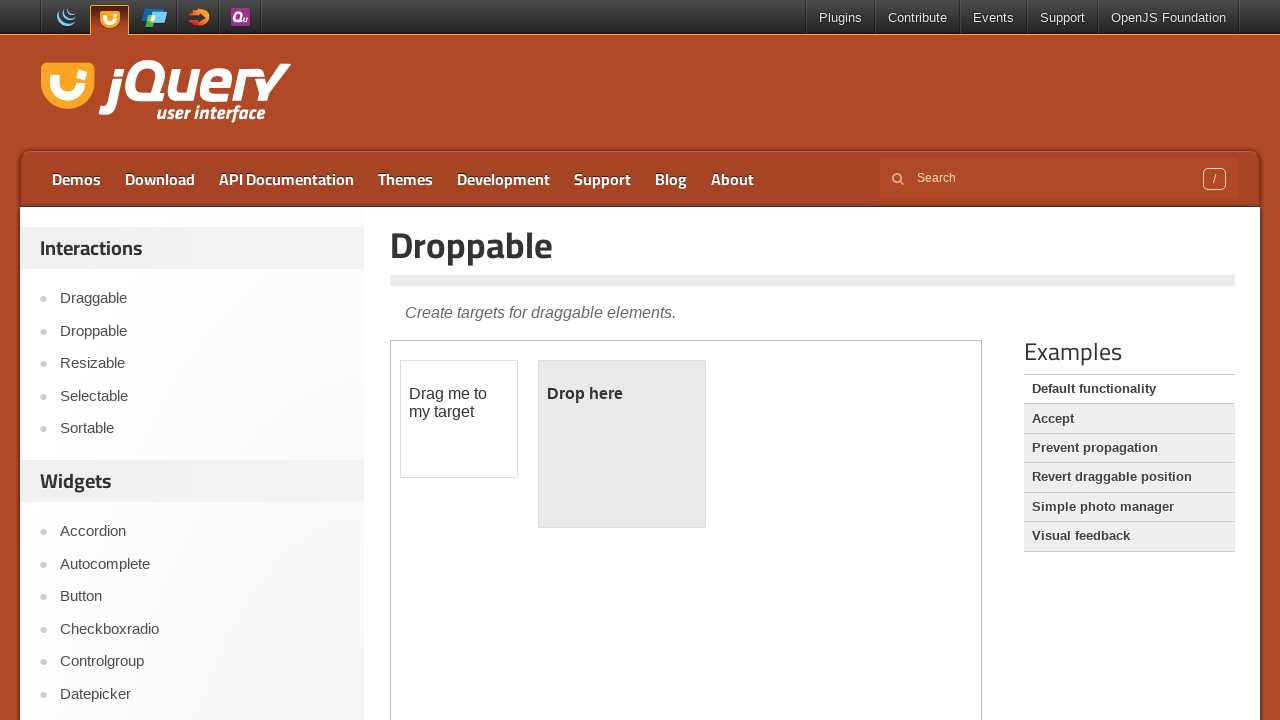

Located droppable element
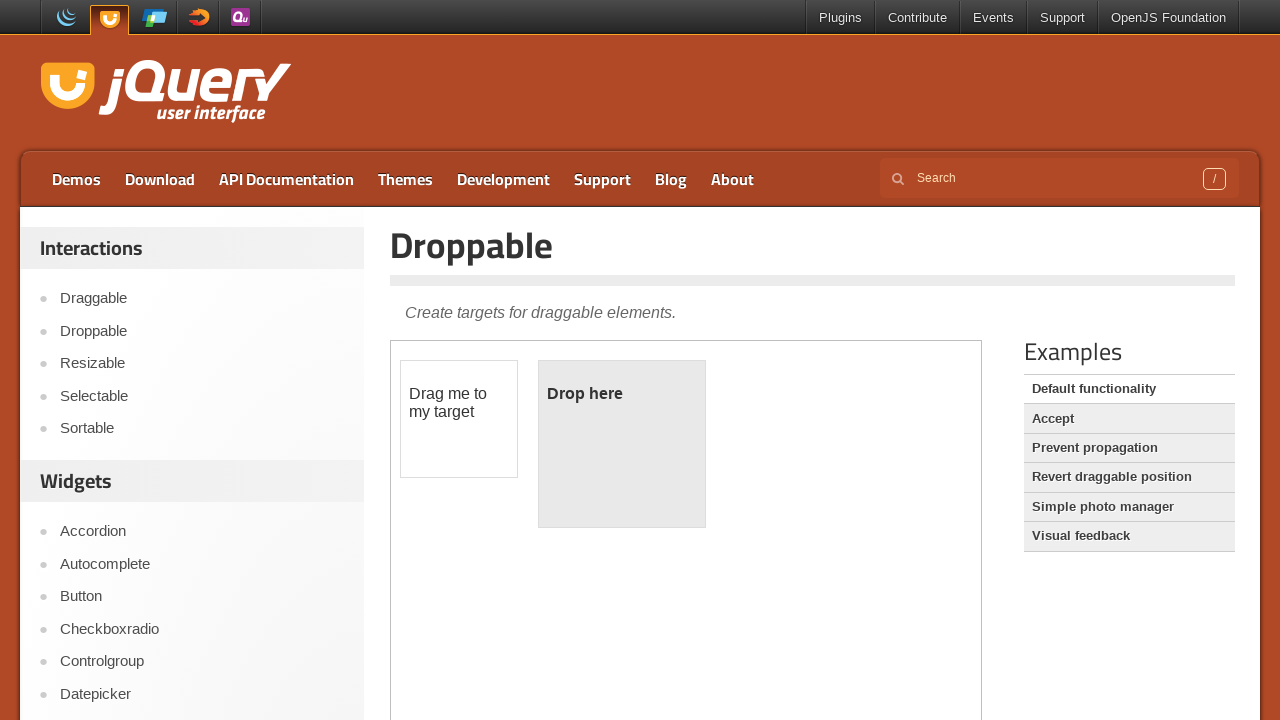

Captured initial target color: rgb(233, 233, 233)
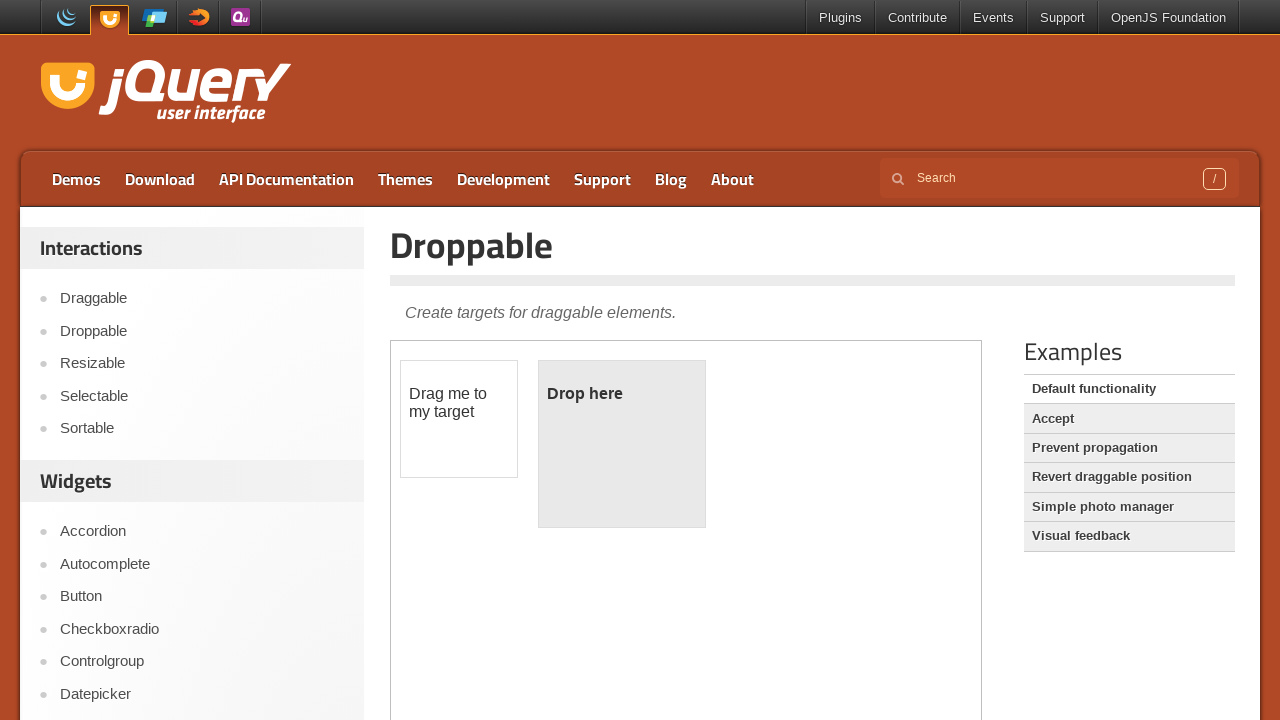

Captured initial target text: 
	Drop here

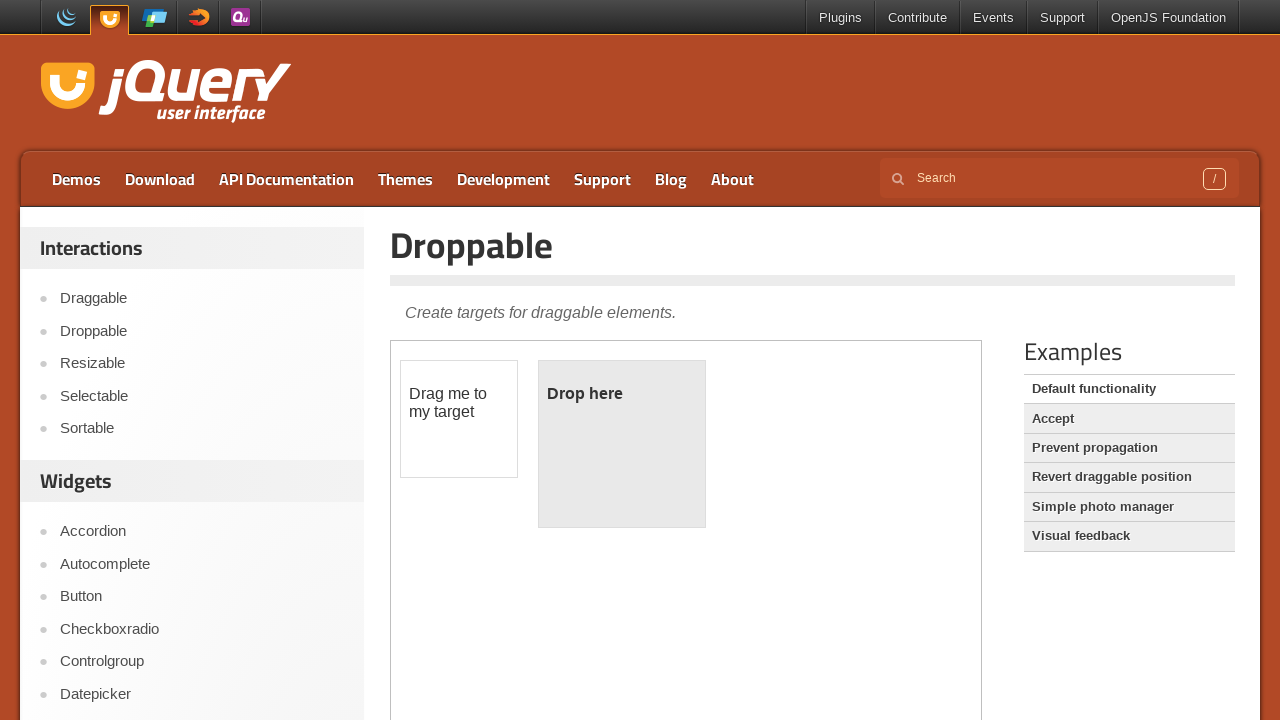

Dragged source element to target element at (622, 444)
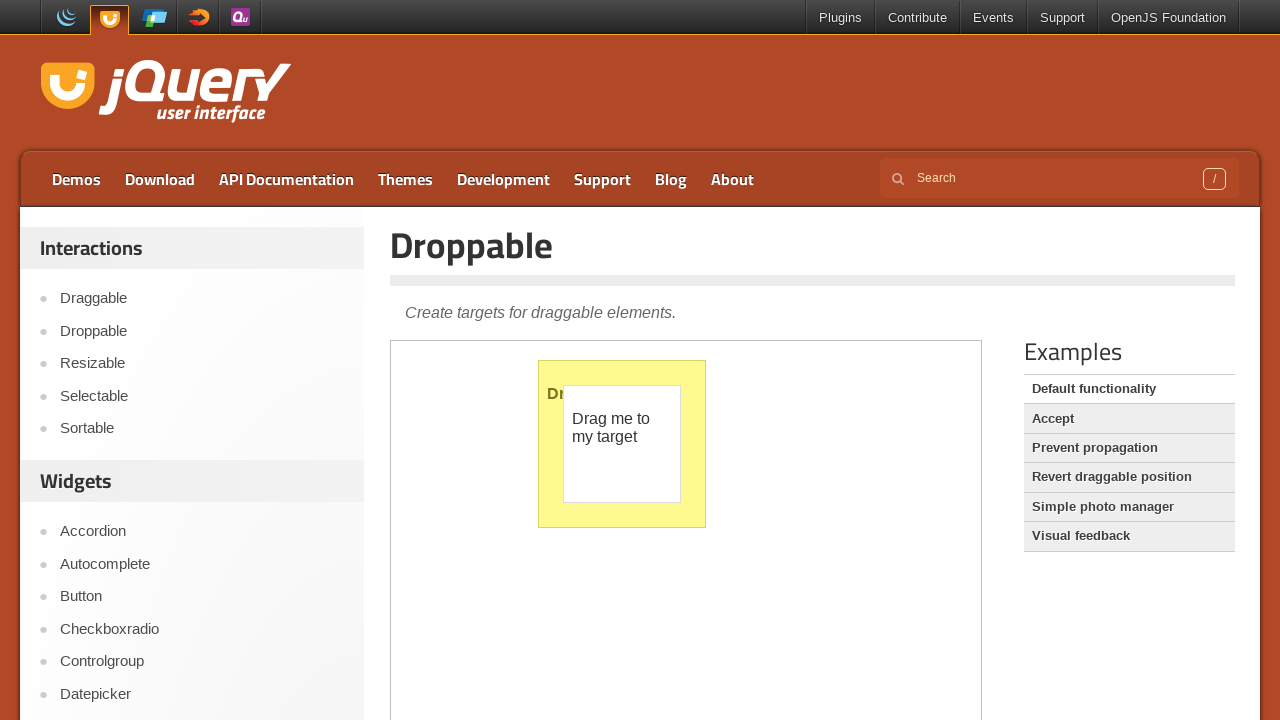

Captured target color after drag: rgb(255, 250, 144)
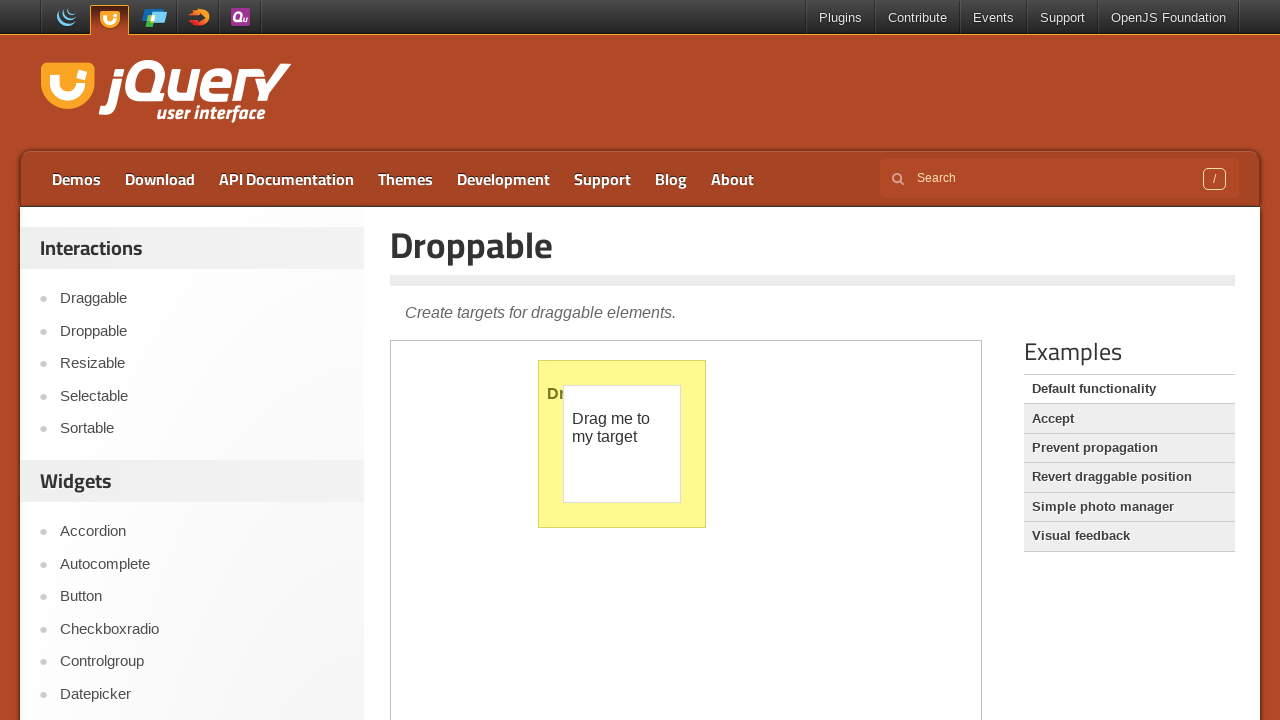

Captured target text after drag: 
	Dropped!

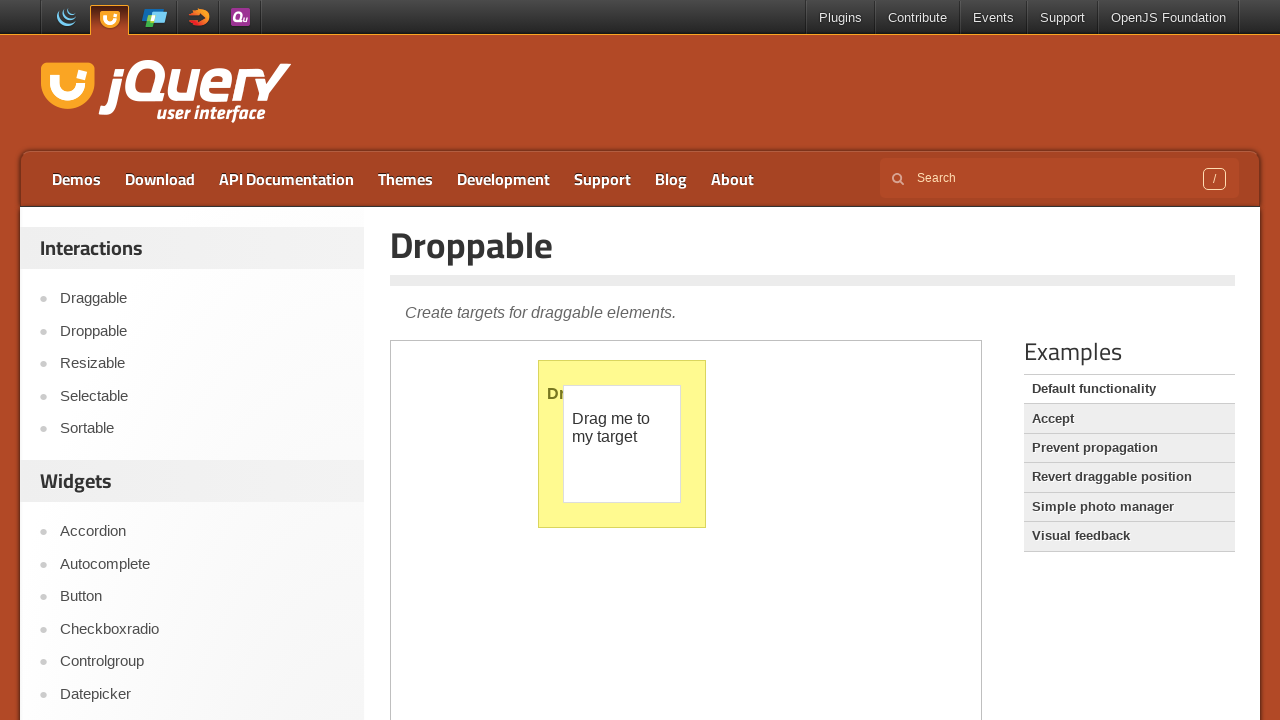

Verified: Target color changed successfully
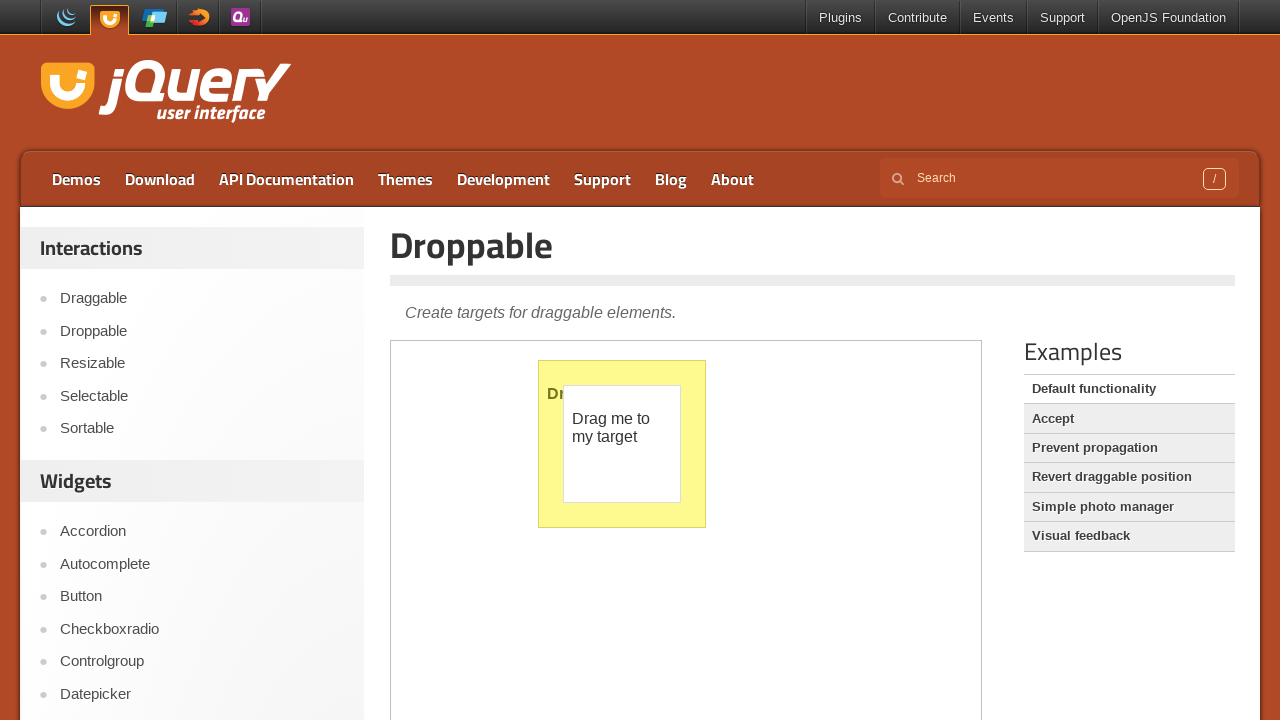

Target text is: 
	Dropped!

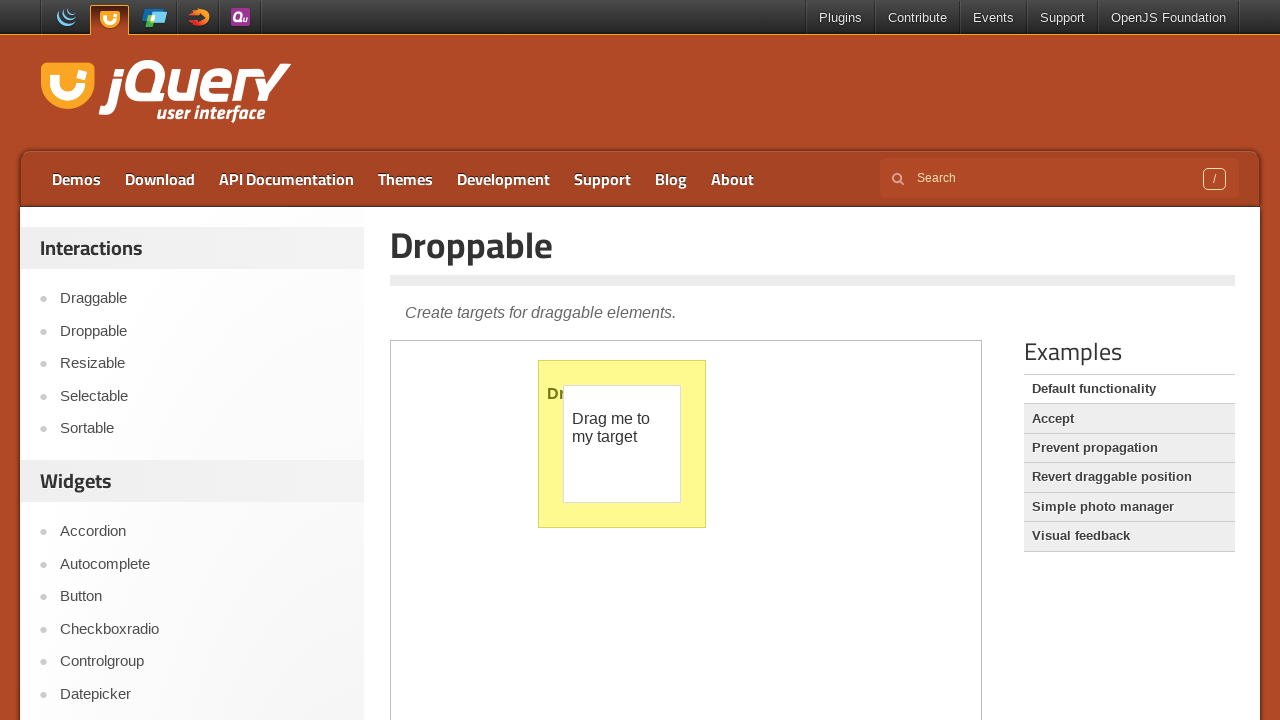

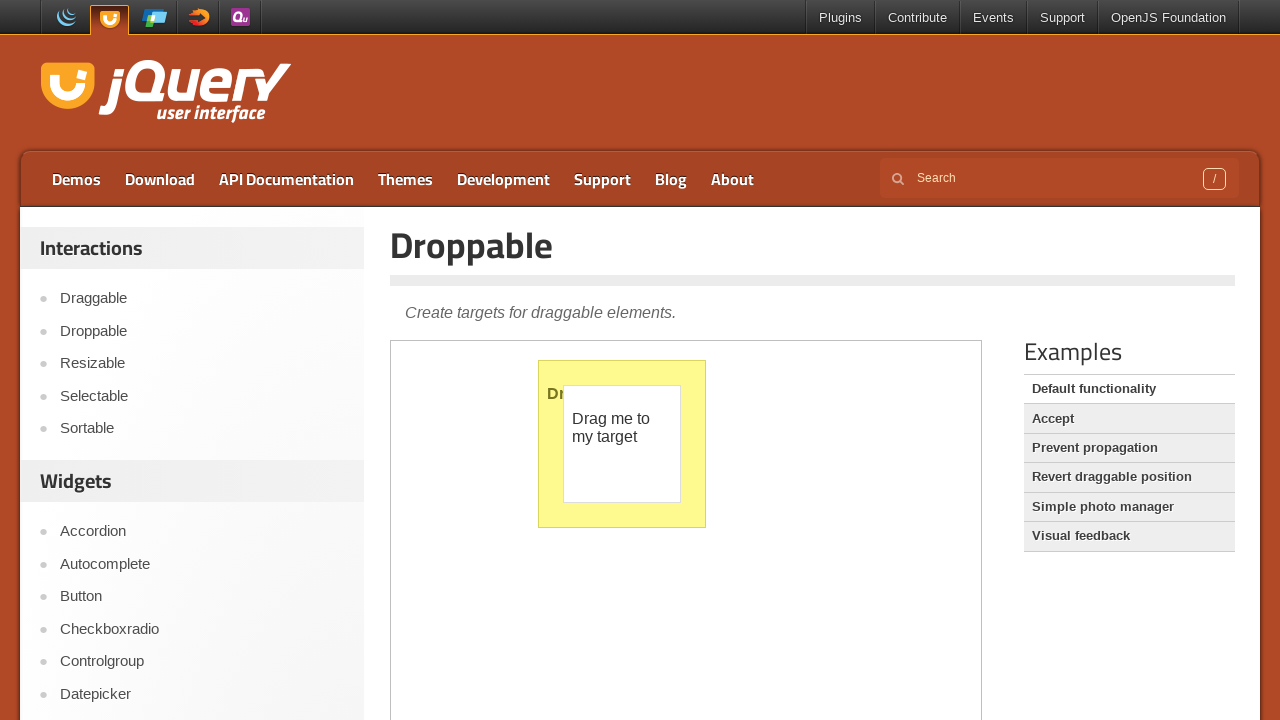